Tests data persistence by creating todos, marking one complete, and reloading the page

Starting URL: https://demo.playwright.dev/todomvc

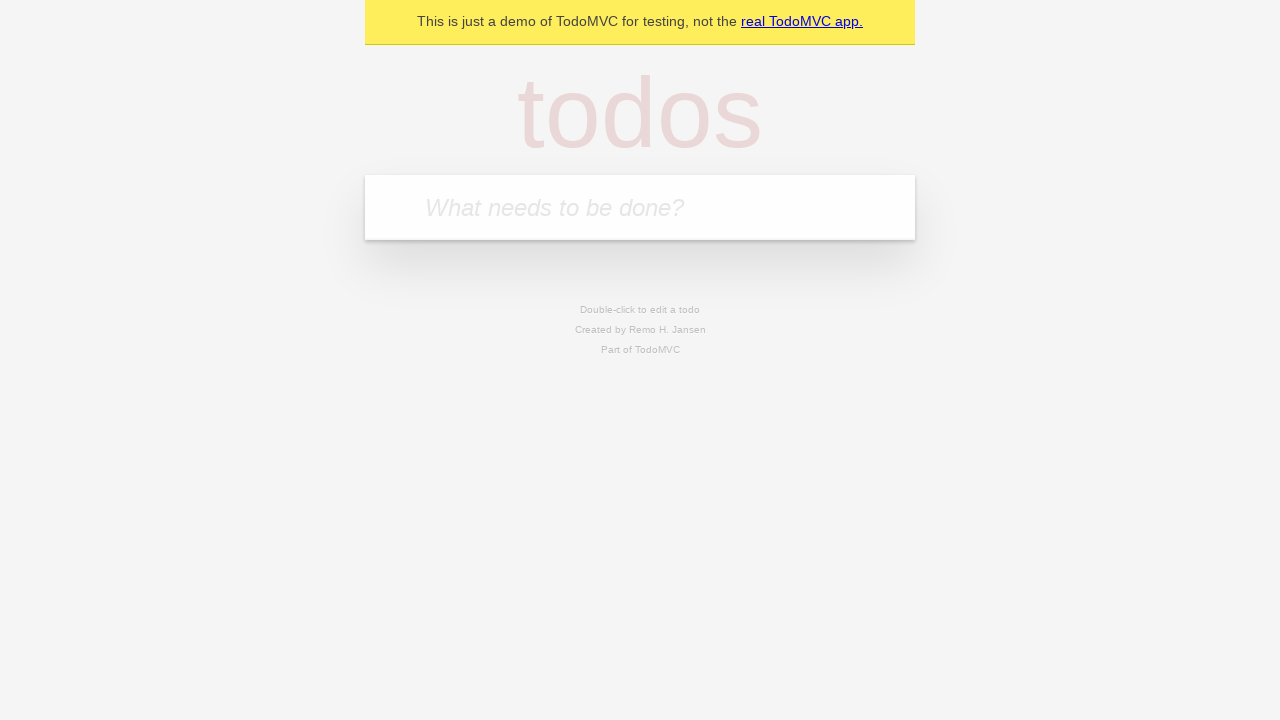

Located the todo input field
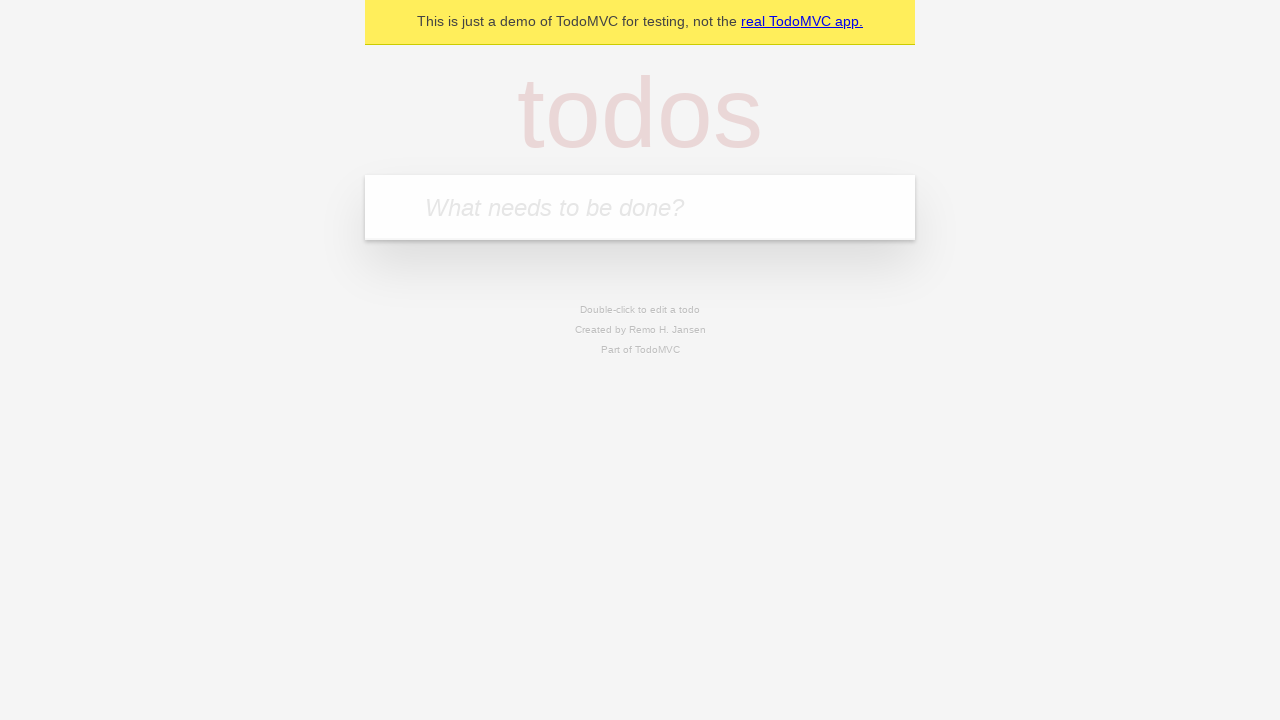

Filled first todo item with 'buy some cheese' on internal:attr=[placeholder="What needs to be done?"i]
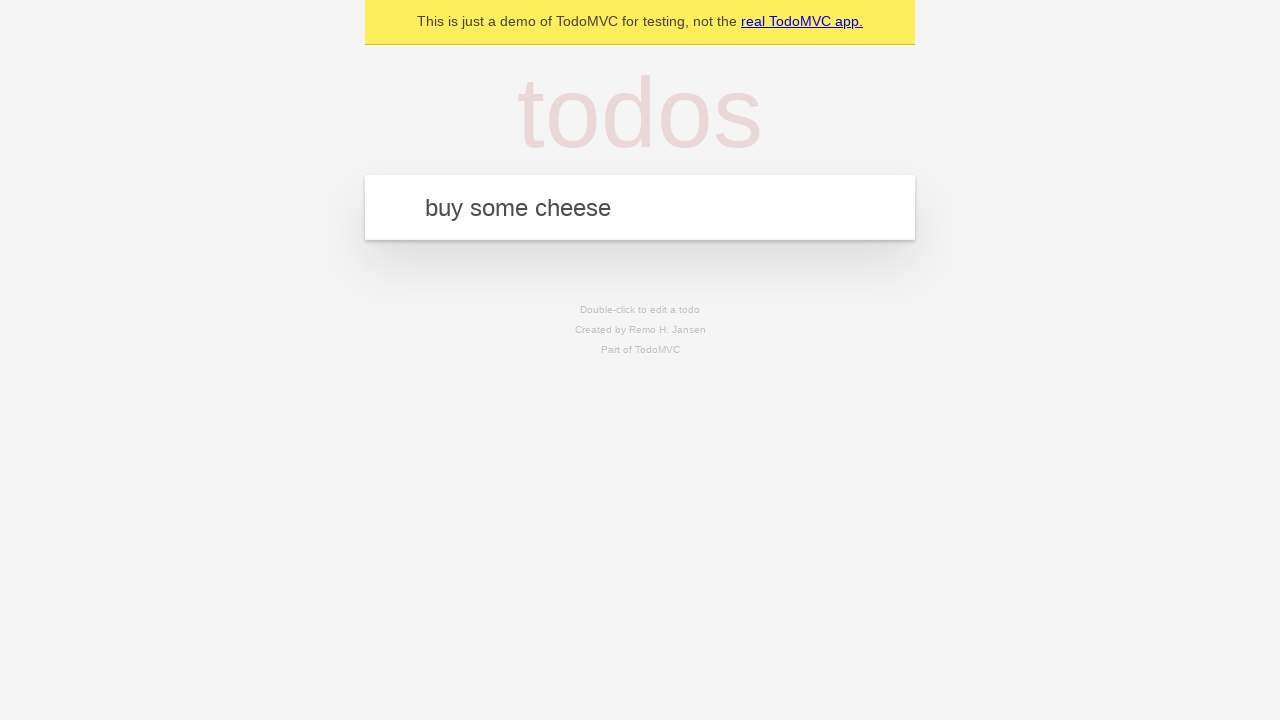

Pressed Enter to create first todo item on internal:attr=[placeholder="What needs to be done?"i]
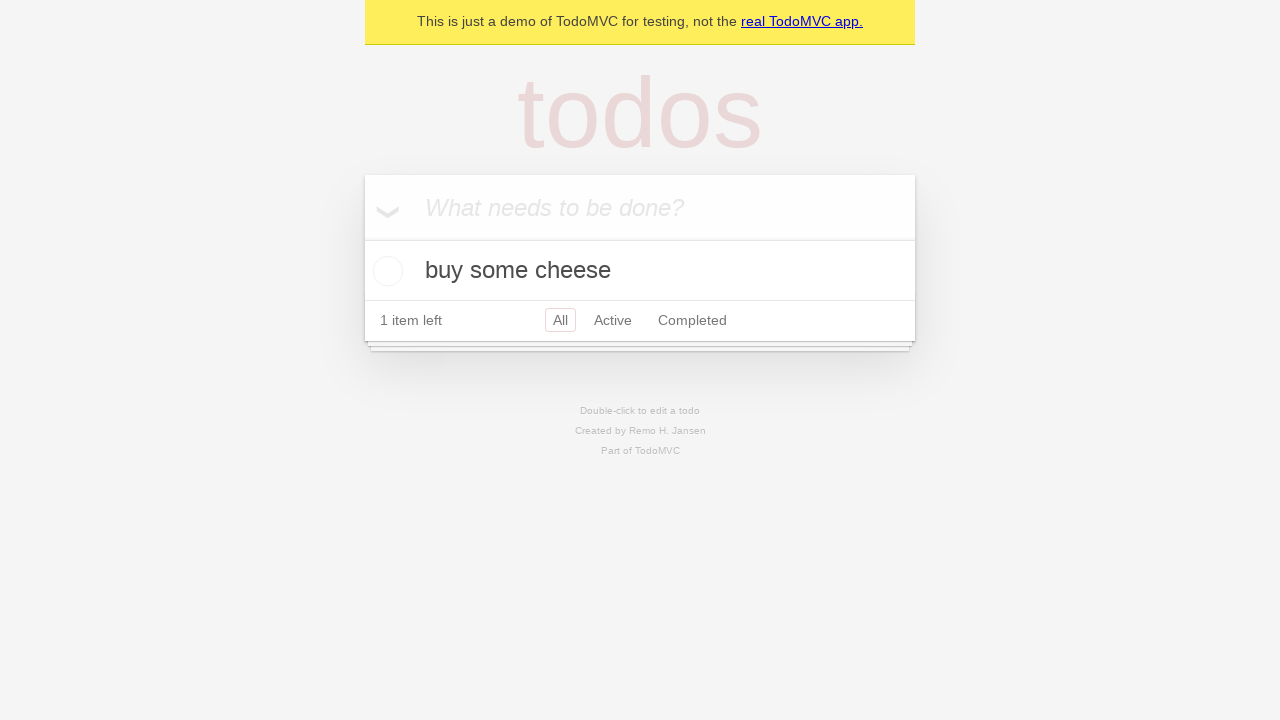

Filled second todo item with 'feed the cat' on internal:attr=[placeholder="What needs to be done?"i]
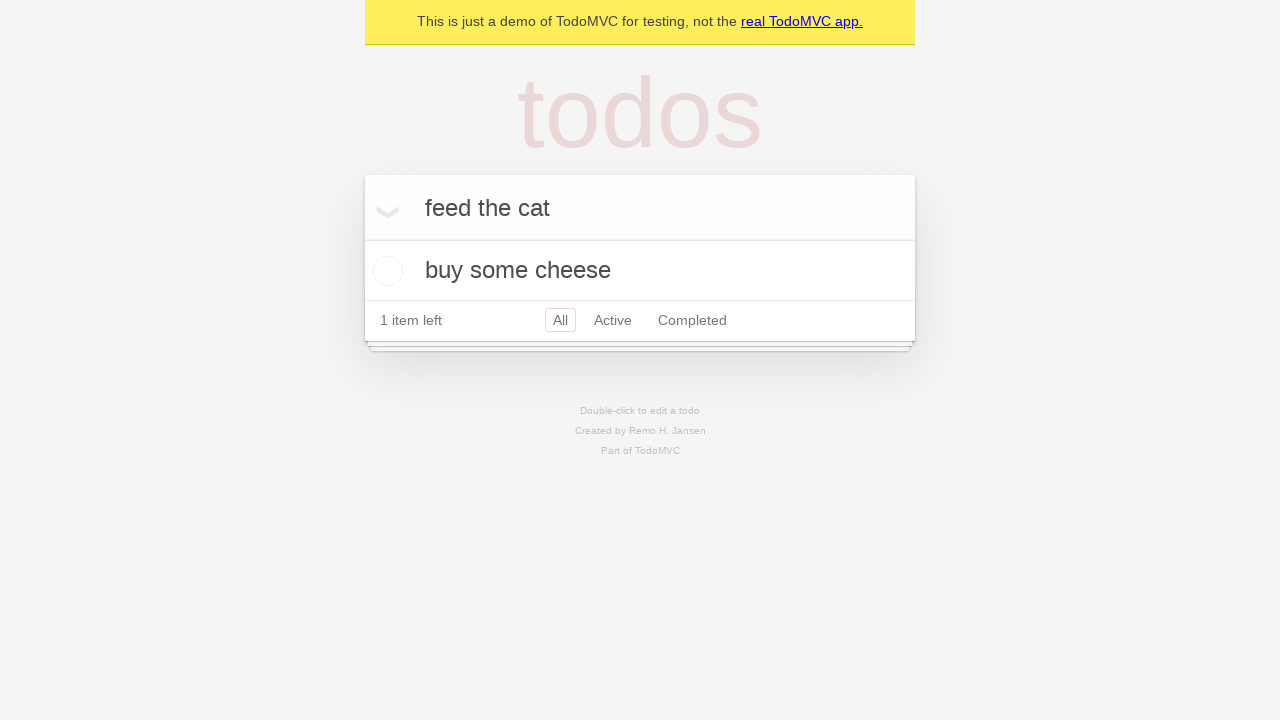

Pressed Enter to create second todo item on internal:attr=[placeholder="What needs to be done?"i]
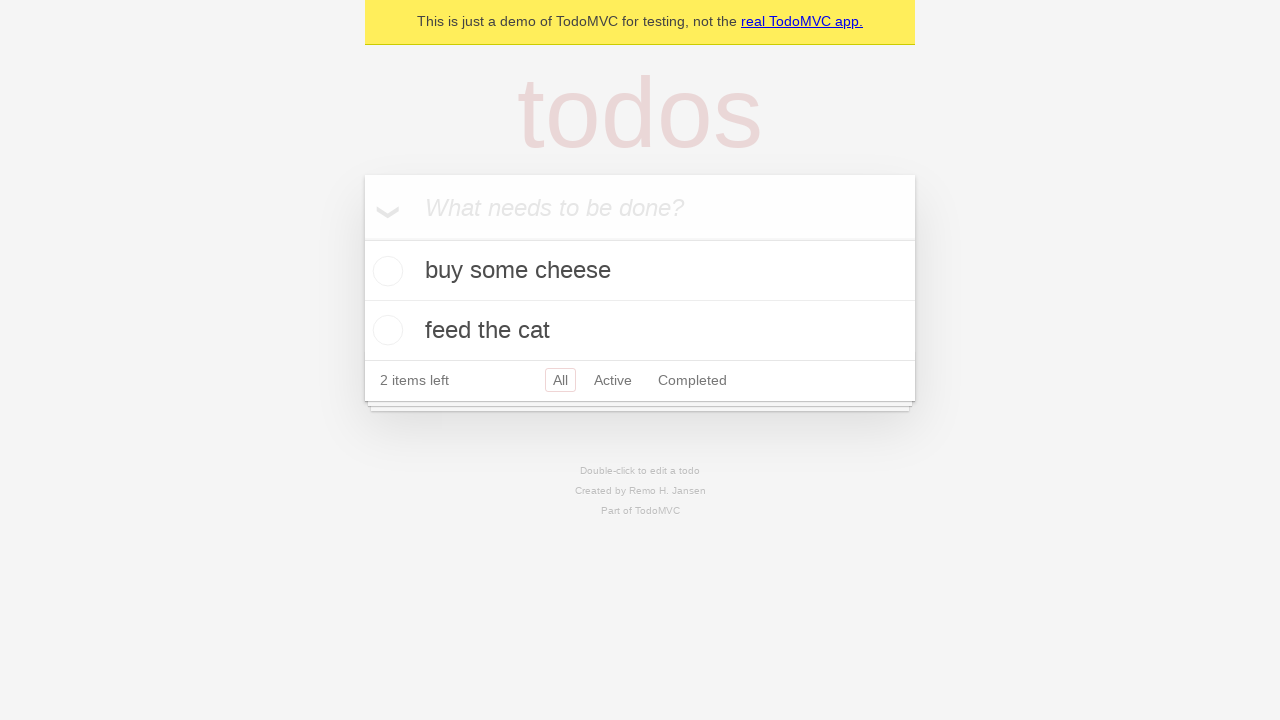

Located all todo items
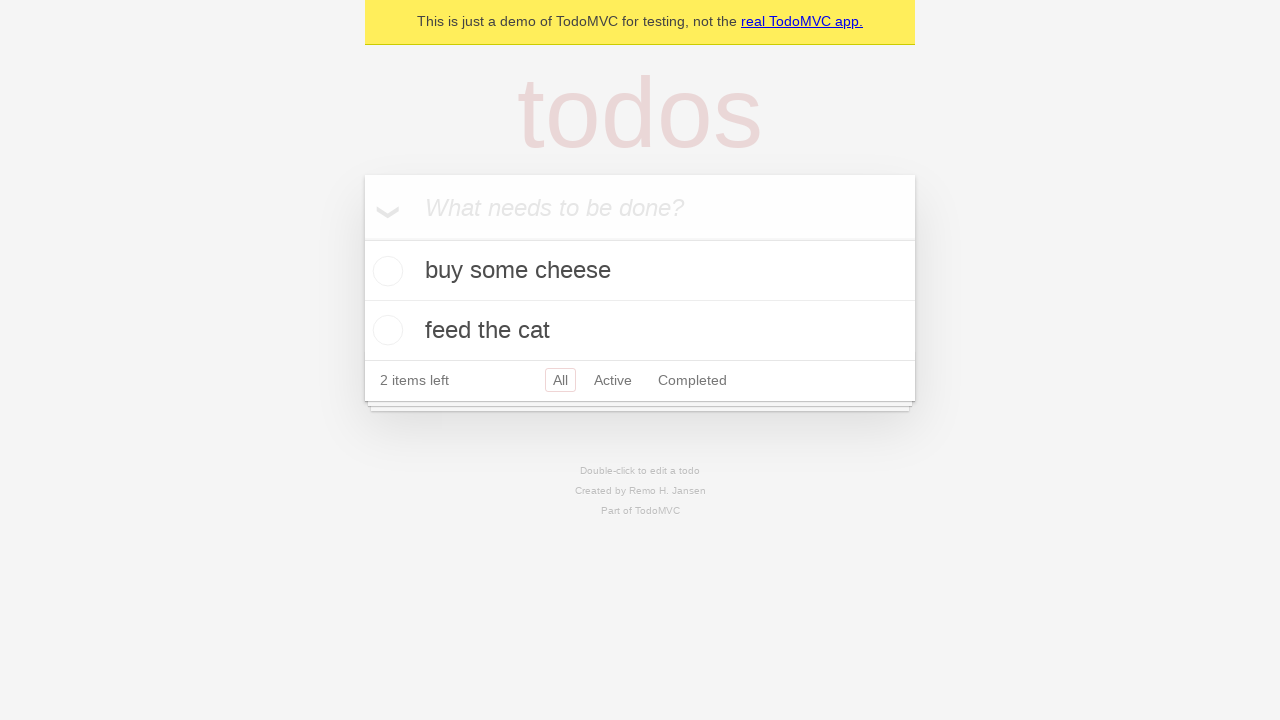

Located checkbox for first todo item
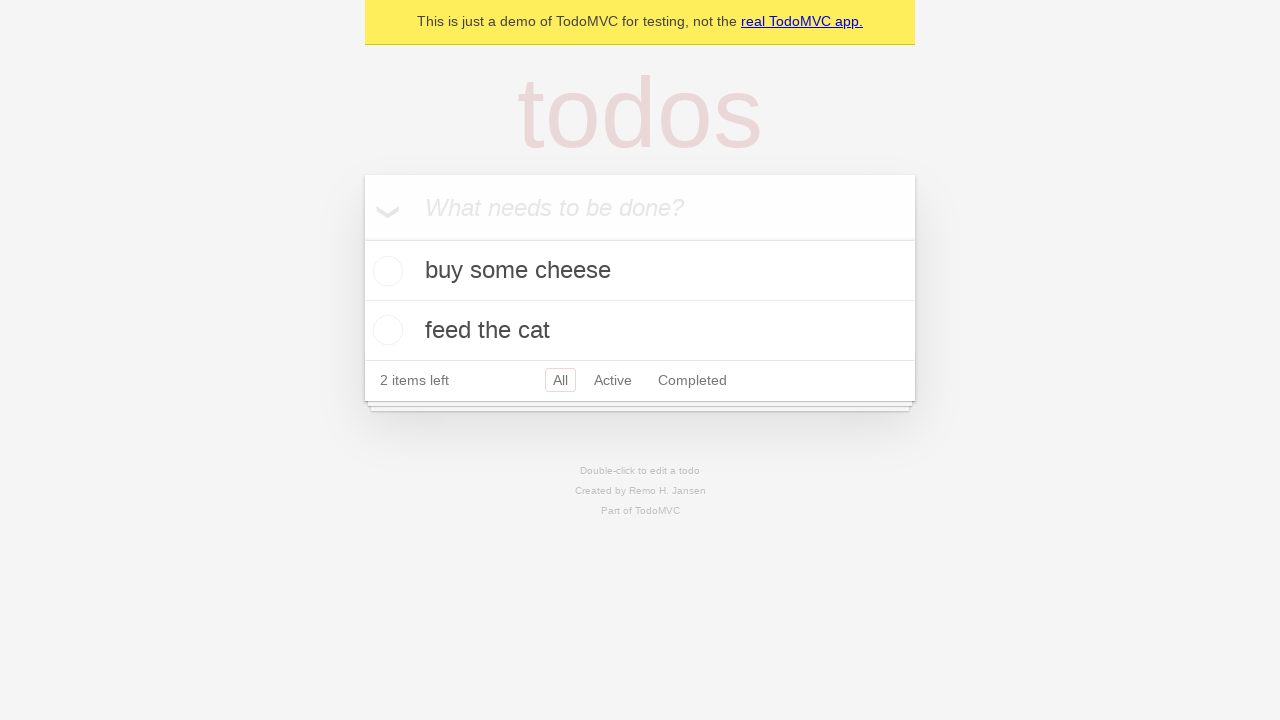

Marked first todo item as complete at (385, 271) on internal:testid=[data-testid="todo-item"s] >> nth=0 >> internal:role=checkbox
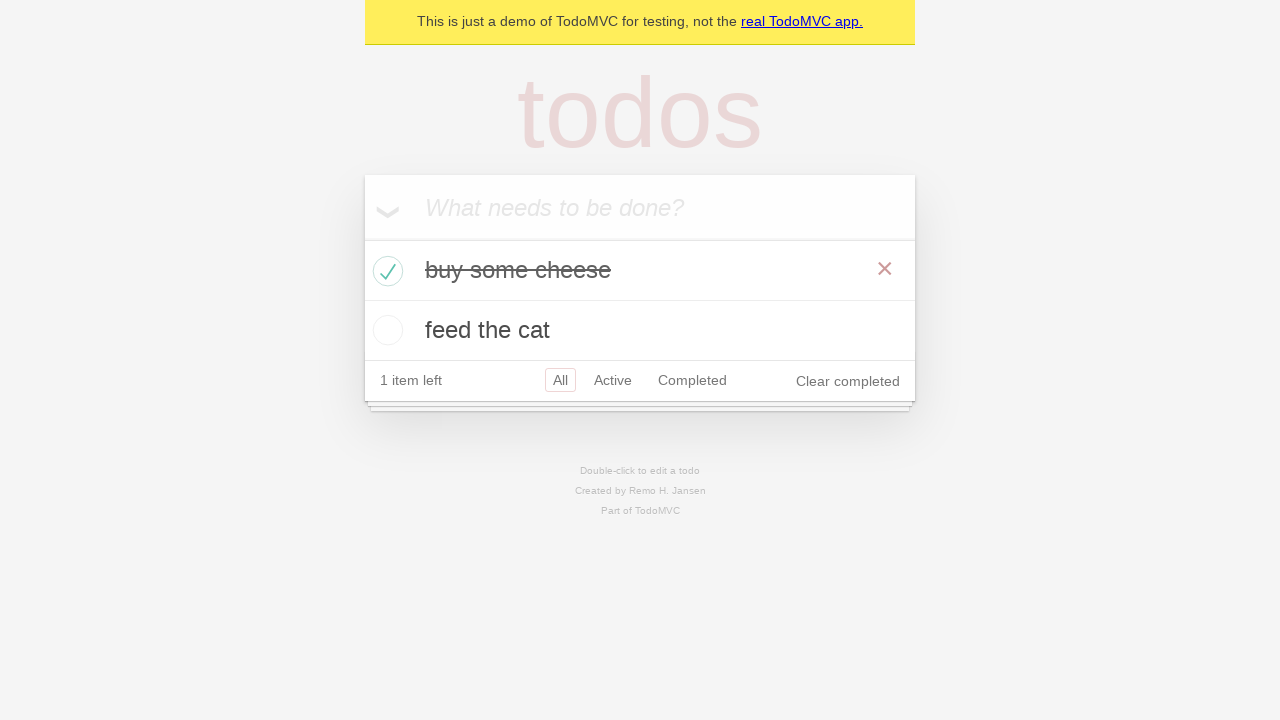

Reloaded the page to test data persistence
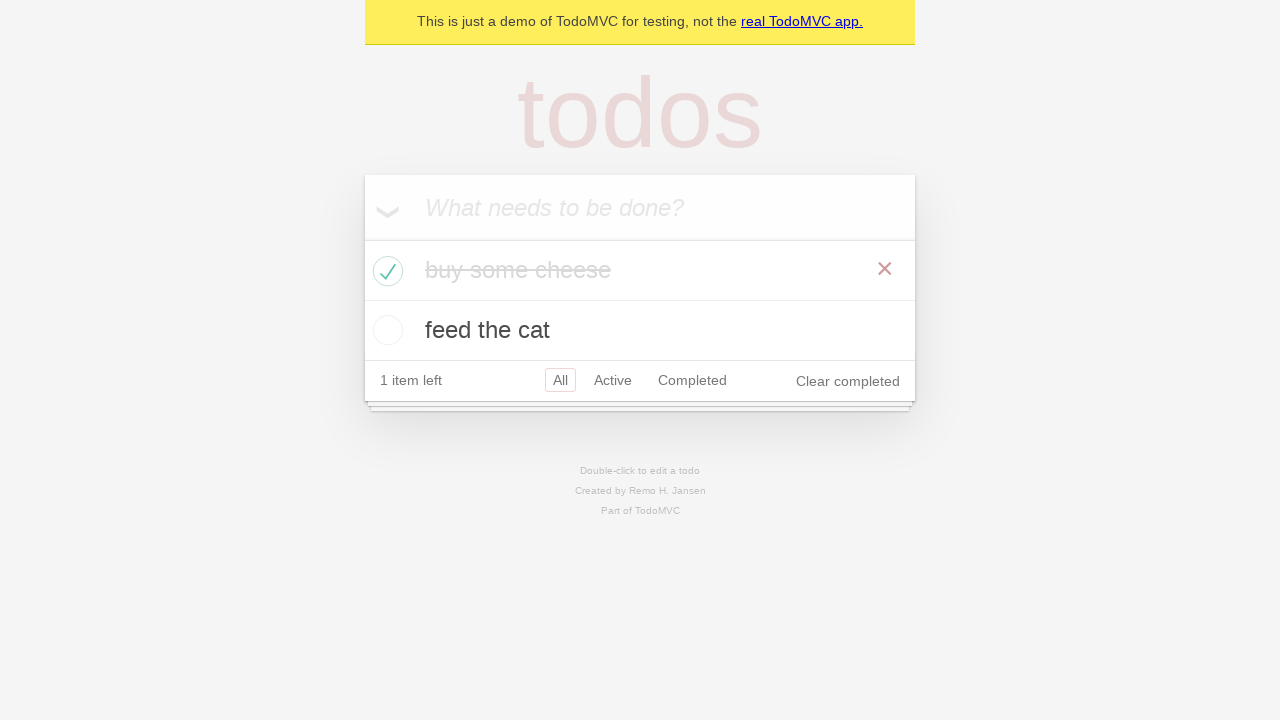

Waited for todo items to load after page reload
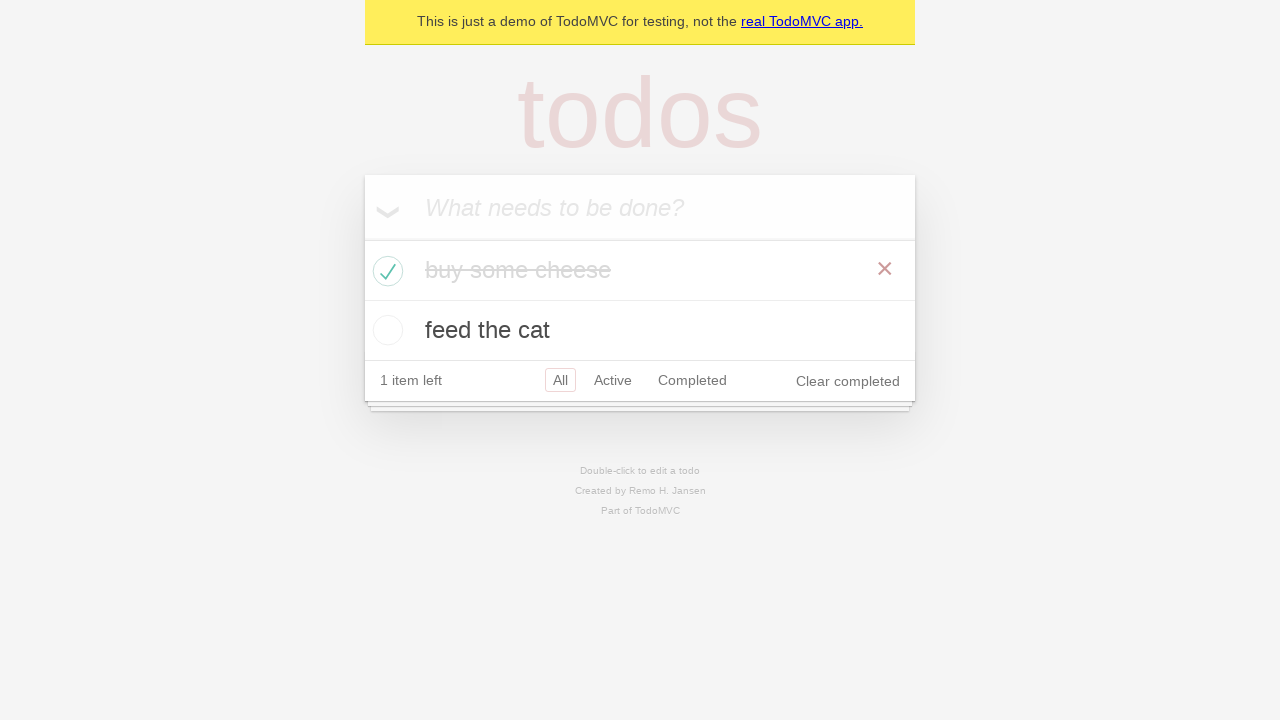

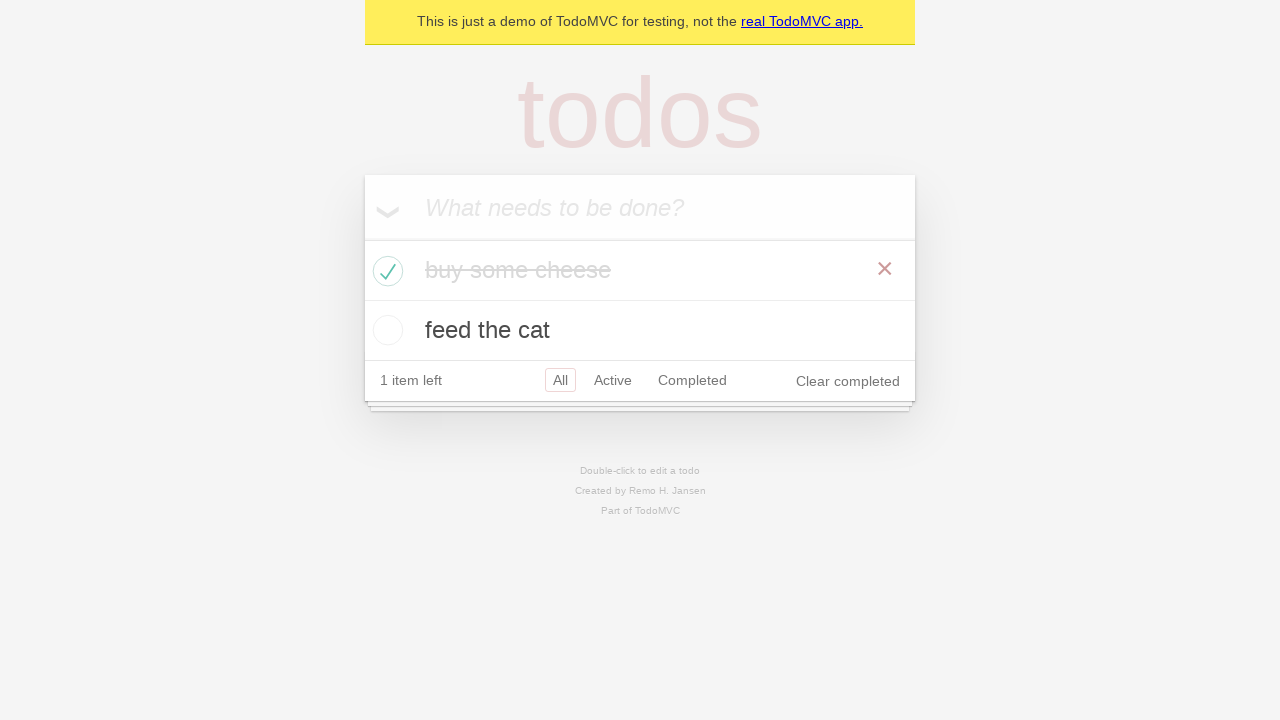